Tests a simple form by navigating to a GitHub Pages form page and clicking the submit button

Starting URL: http://suninjuly.github.io/simple_form_find_task.html

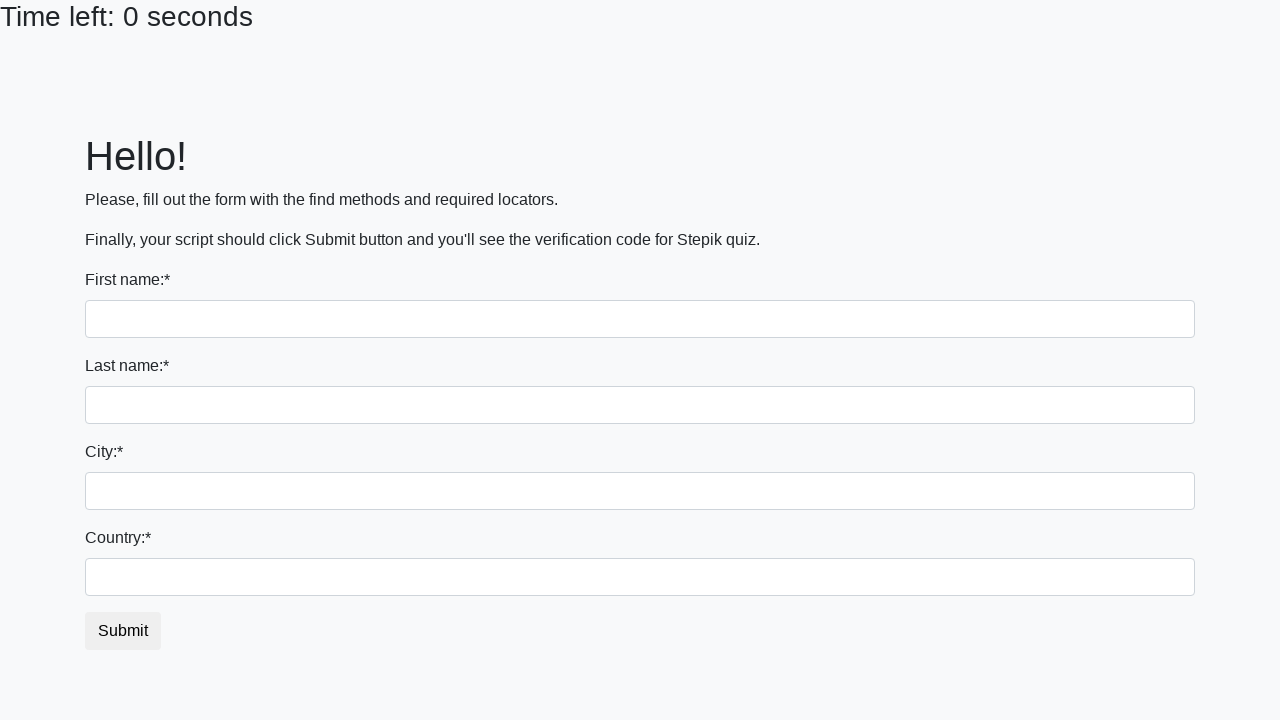

Navigated to simple form page
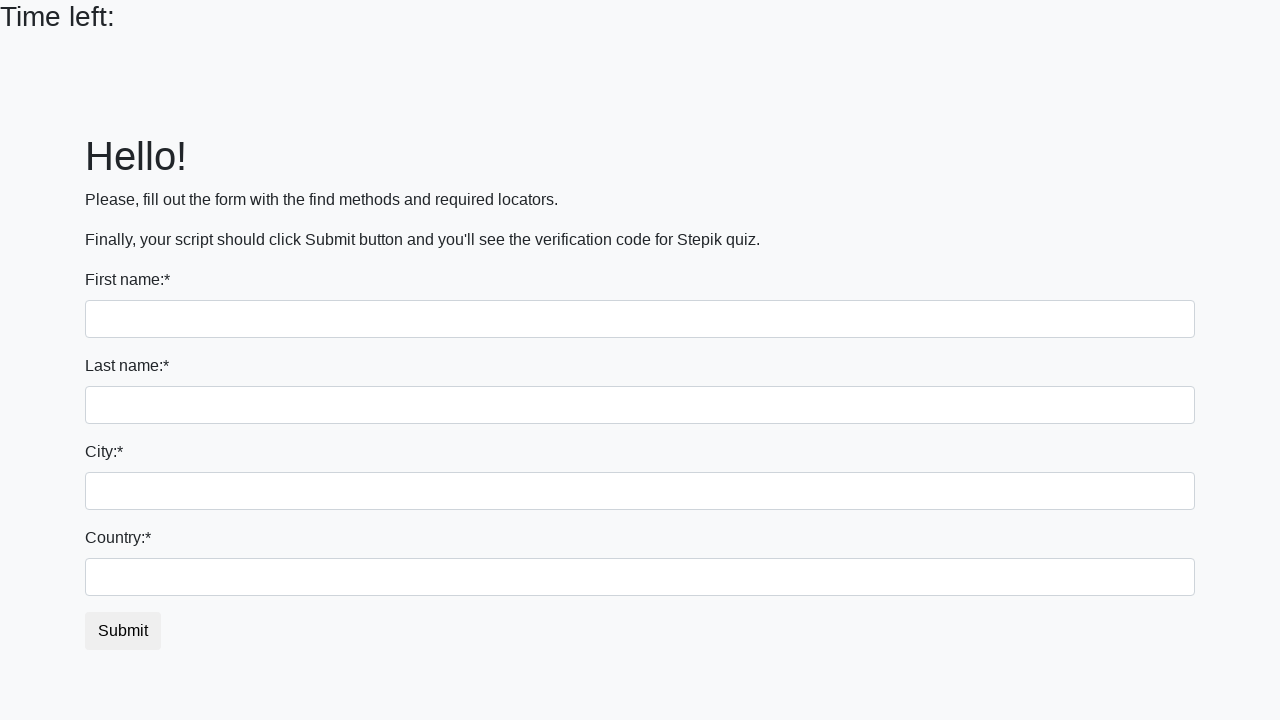

Clicked the submit button at (123, 631) on #submit_button
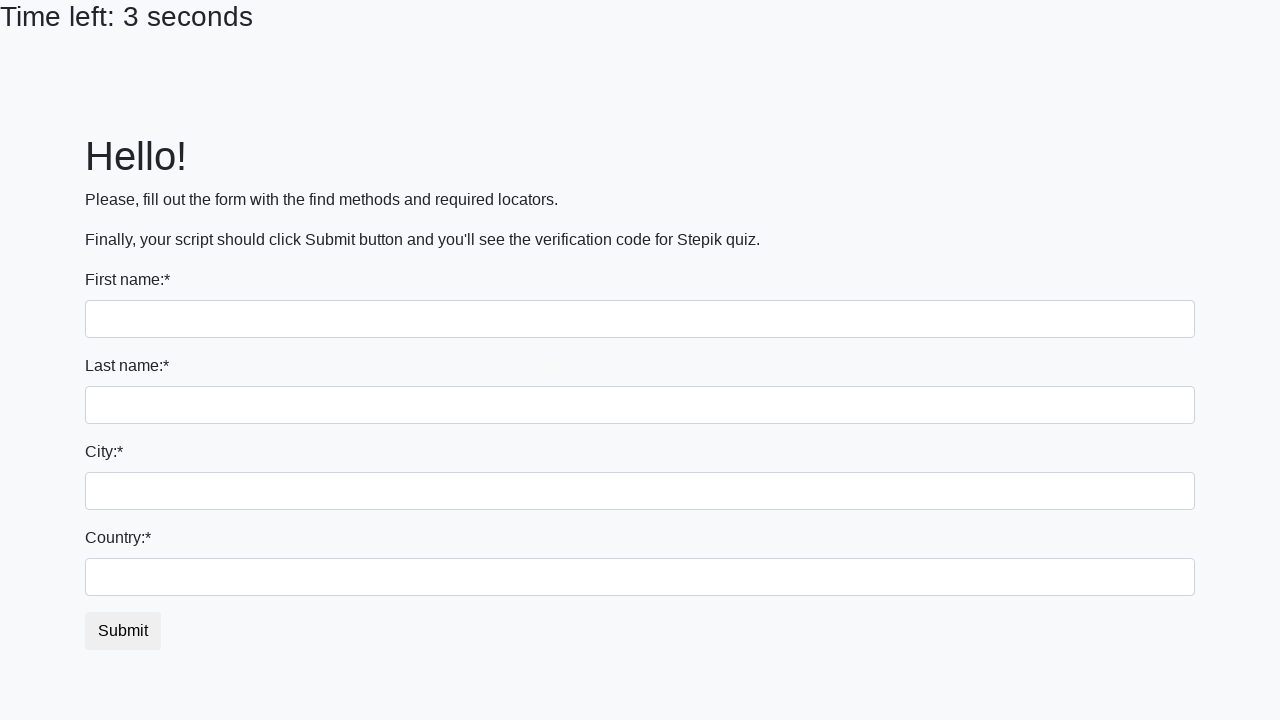

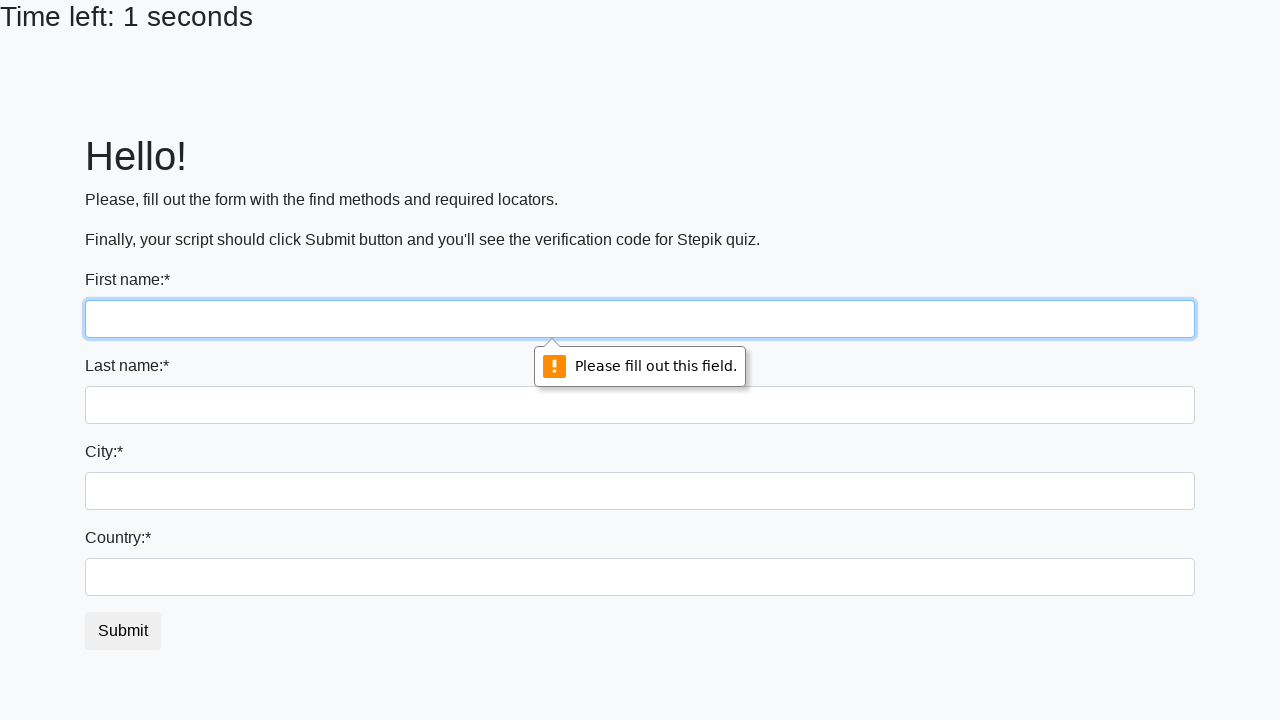